Tests clicking on Patient Care menu item with explicit wait

Starting URL: https://www.mountsinai.org/

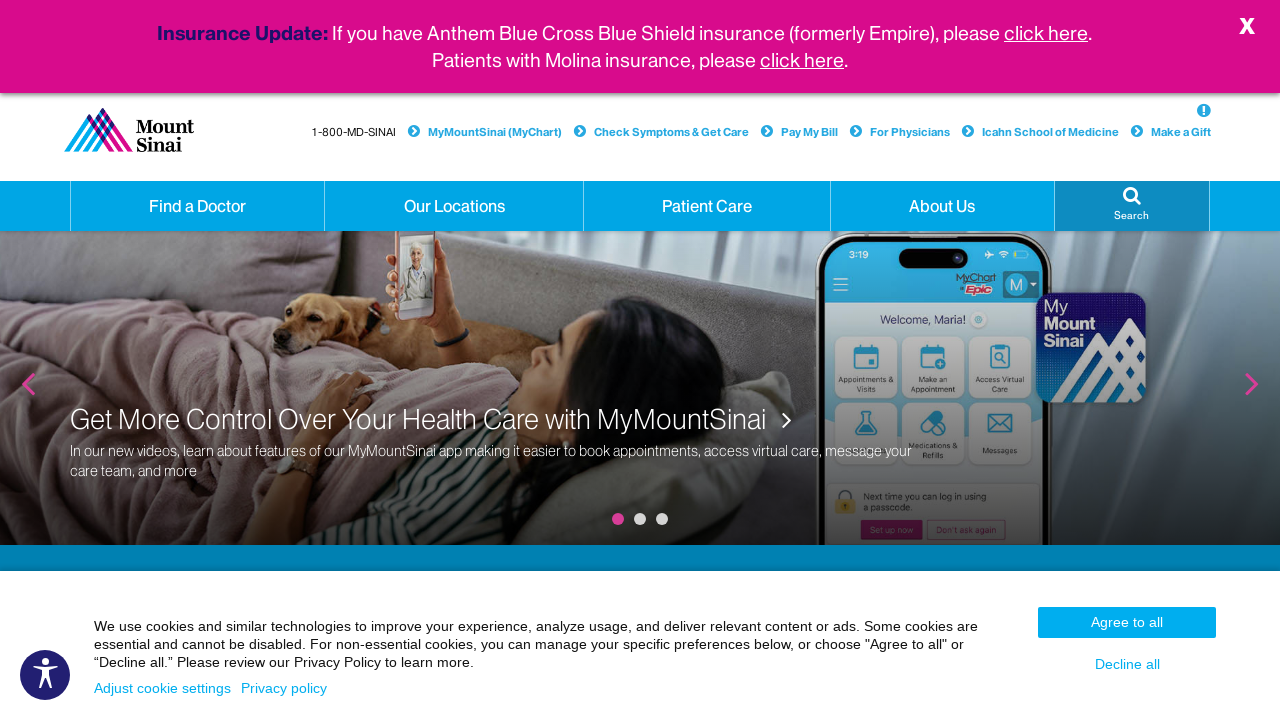

Clicked on Patient Care menu item at (707, 206) on xpath=//a[normalize-space(text())='Patient Care' and @class='hidden-xs dropdown'
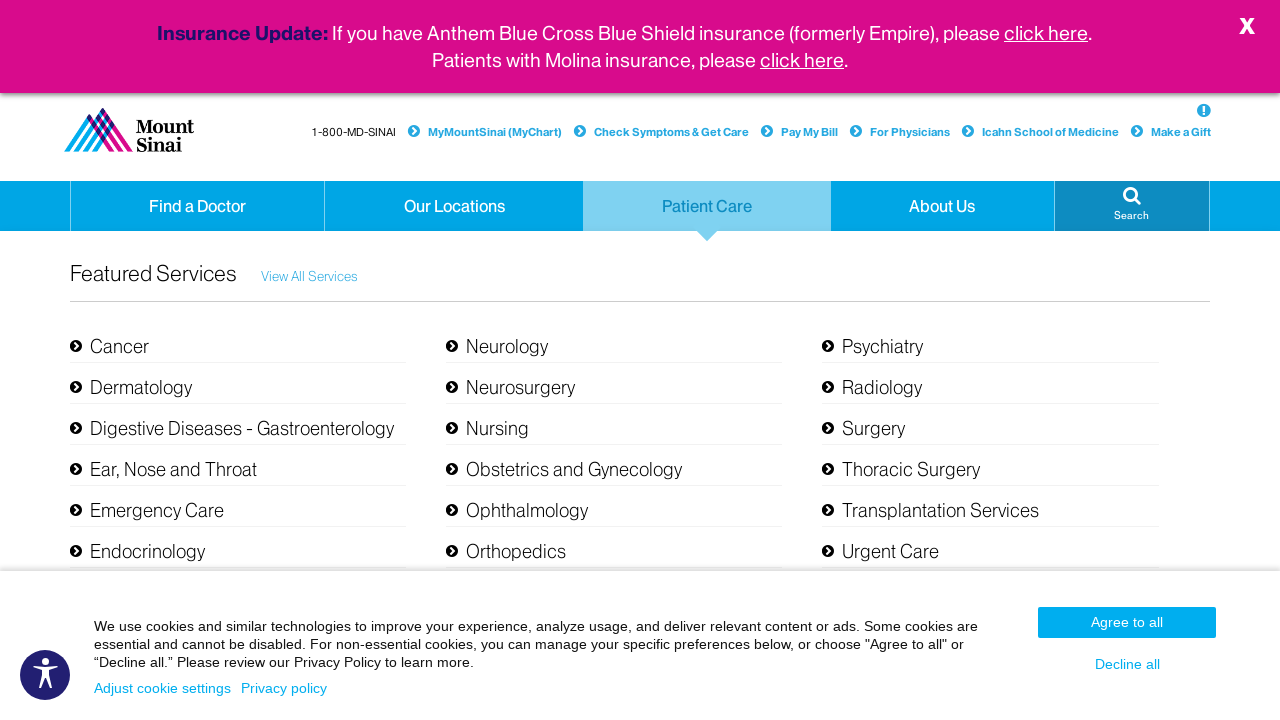

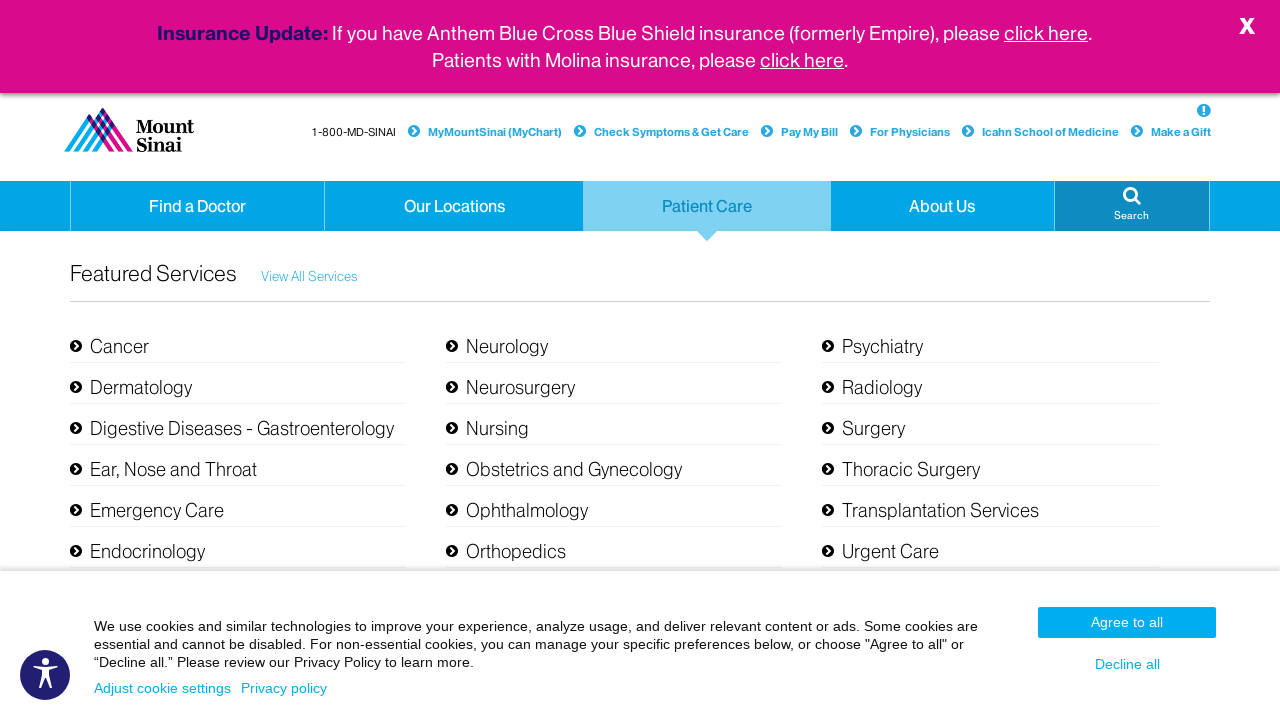